Tests DuckDuckGo search by finding the search input field and performing a search query

Starting URL: https://www.duckduckgo.com

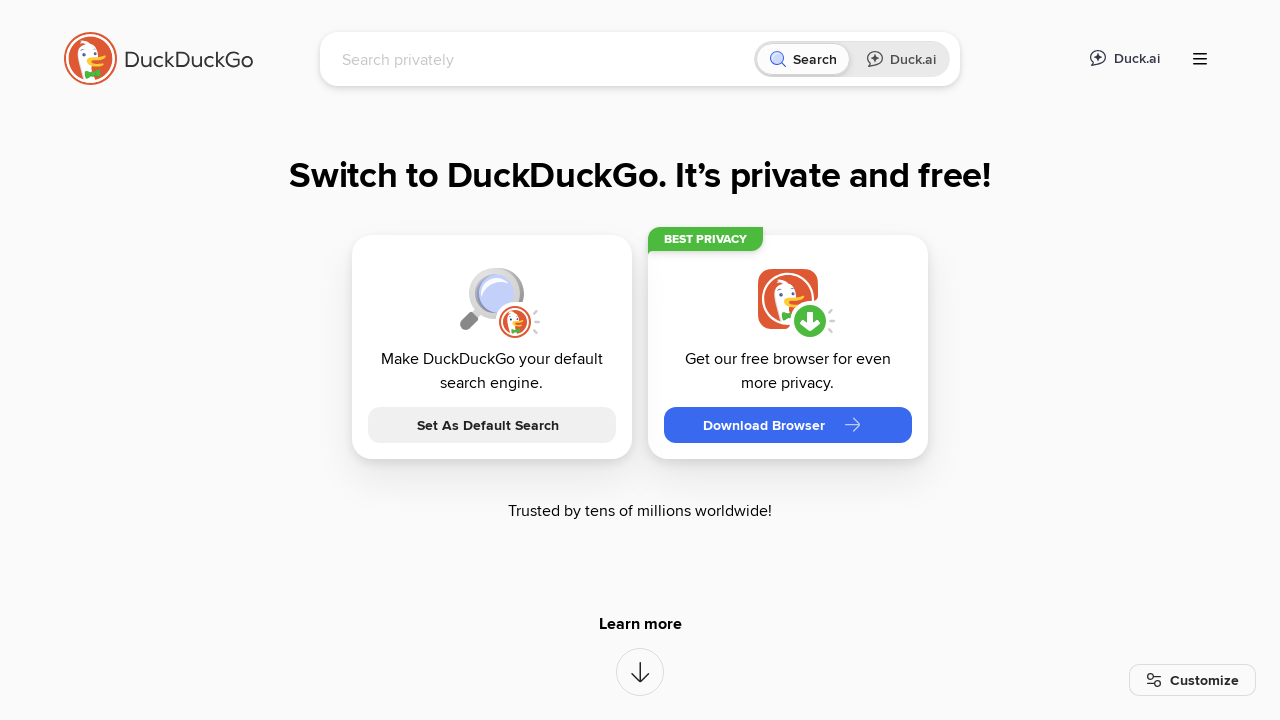

Located primary search input field with ID 'searchbox_input'
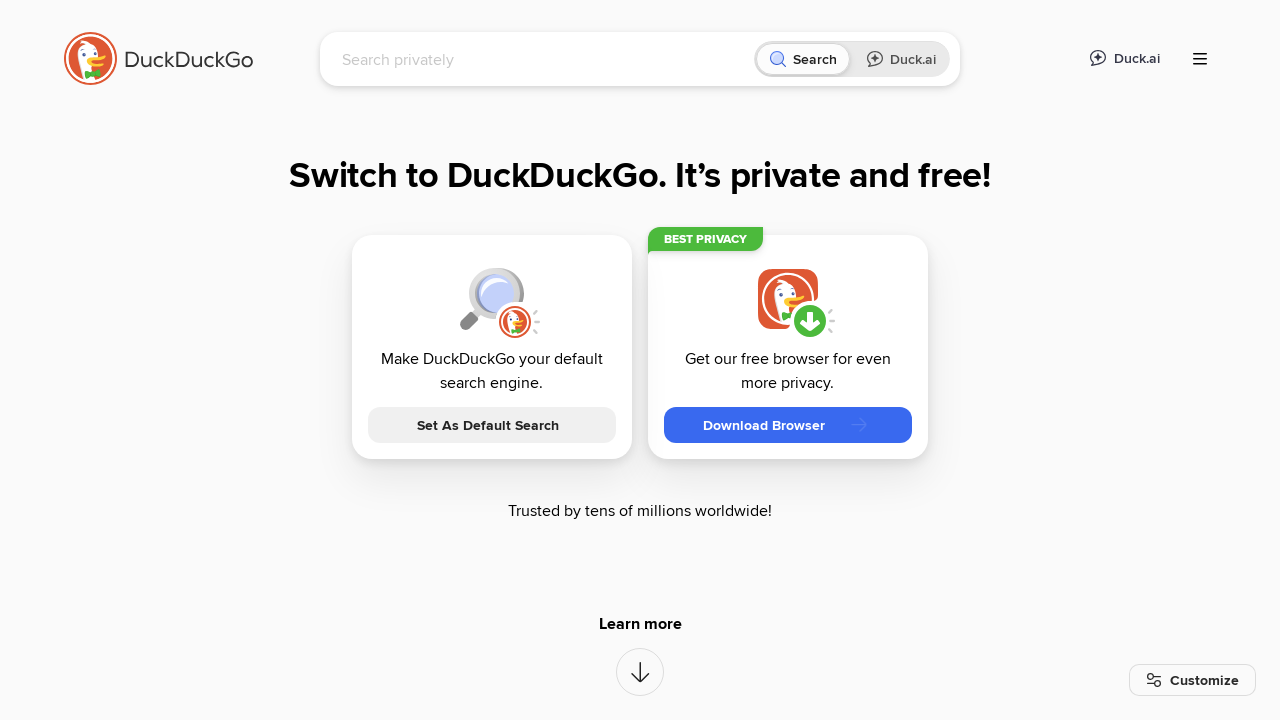

Filled search box with query 'golang copy built in' on #searchbox_input
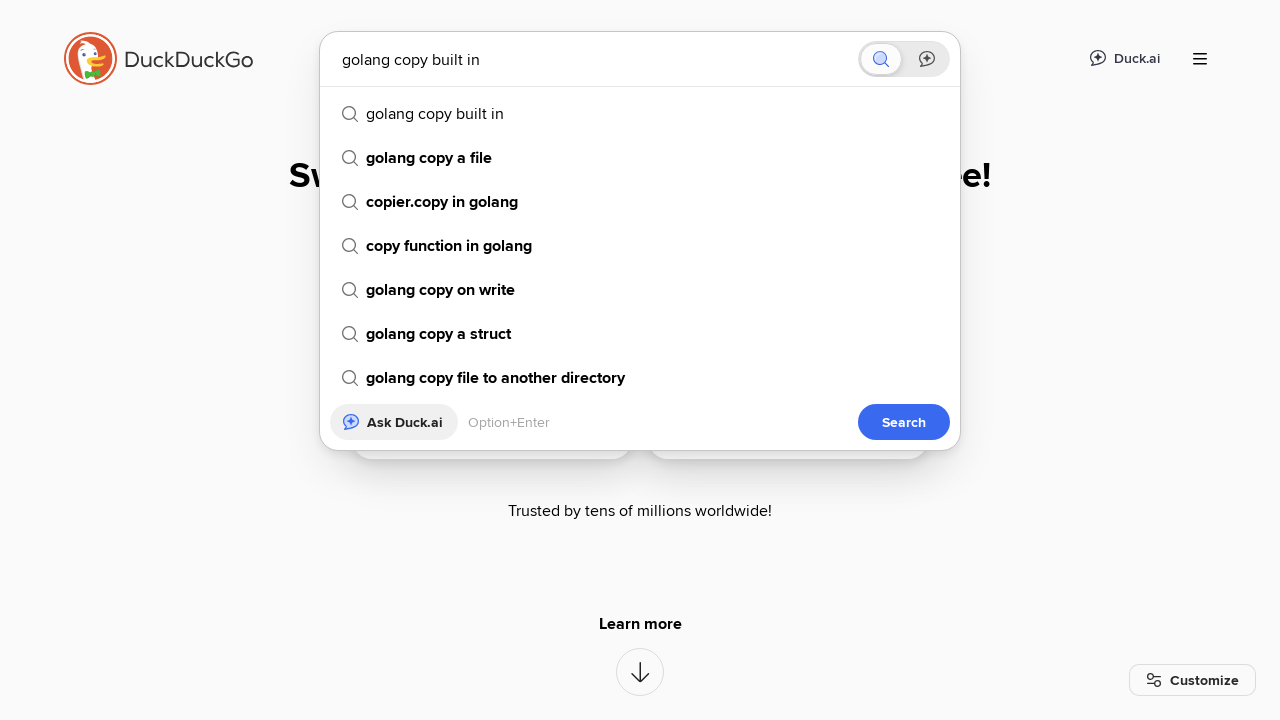

Pressed Enter to submit search query on #searchbox_input
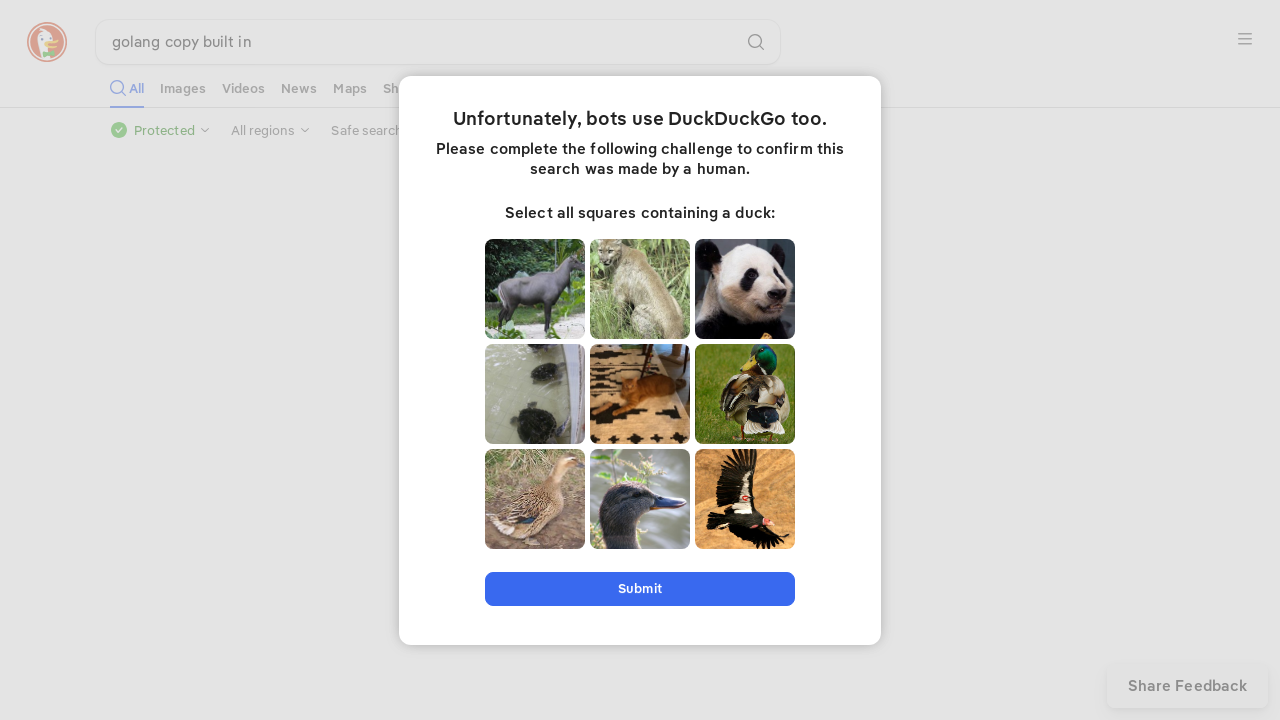

Waited 2 seconds for search results to load
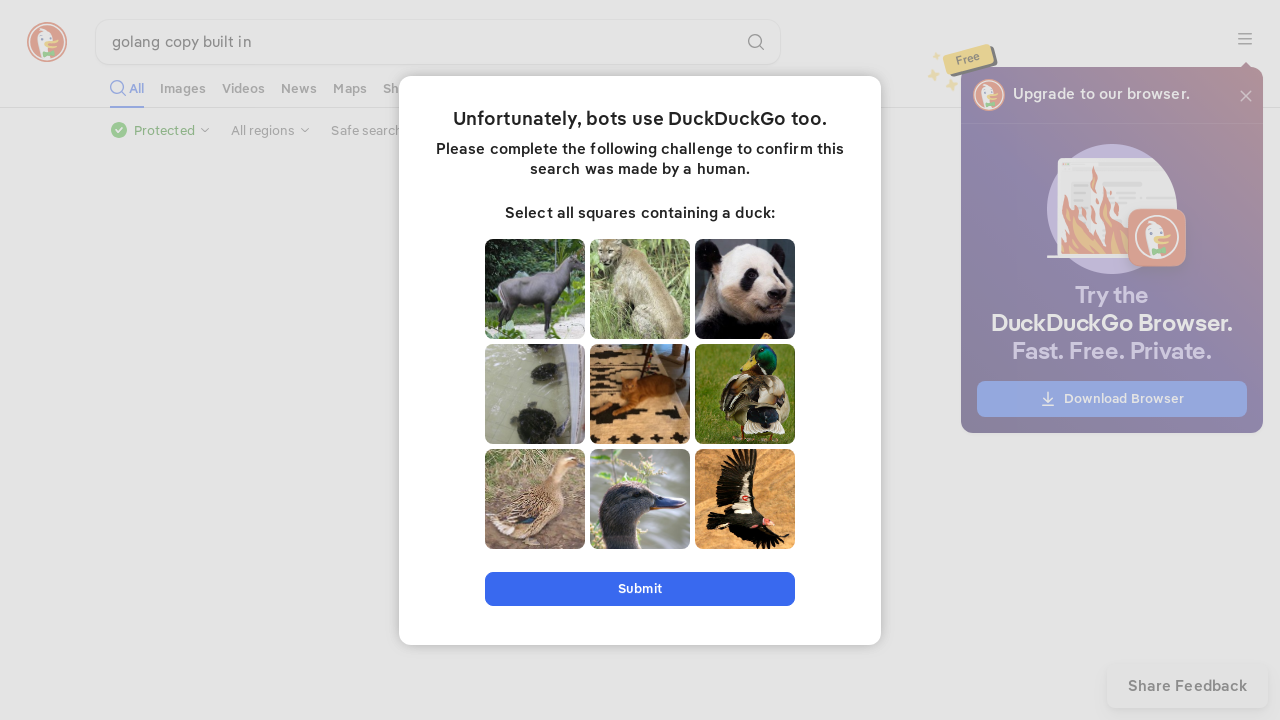

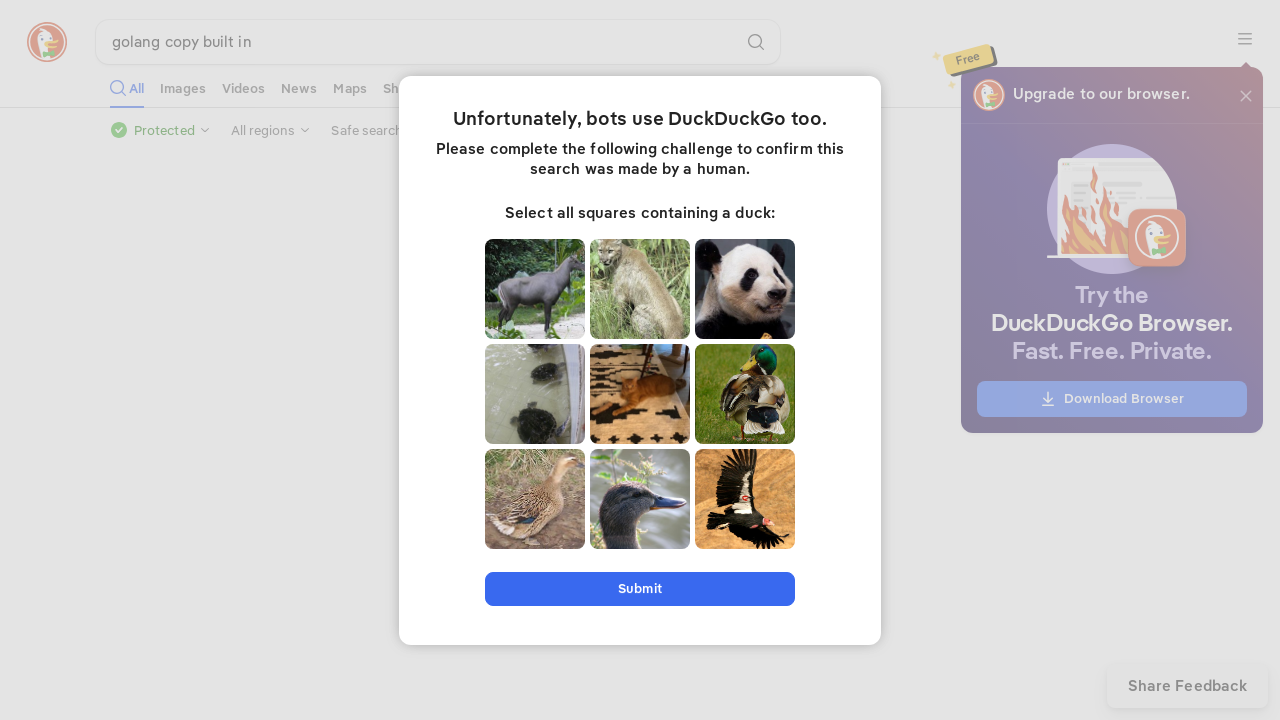